Tests the home navigation functionality by clicking the menu toggle button and then clicking the home link in the sidebar

Starting URL: https://katalon-demo-cura.herokuapp.com/

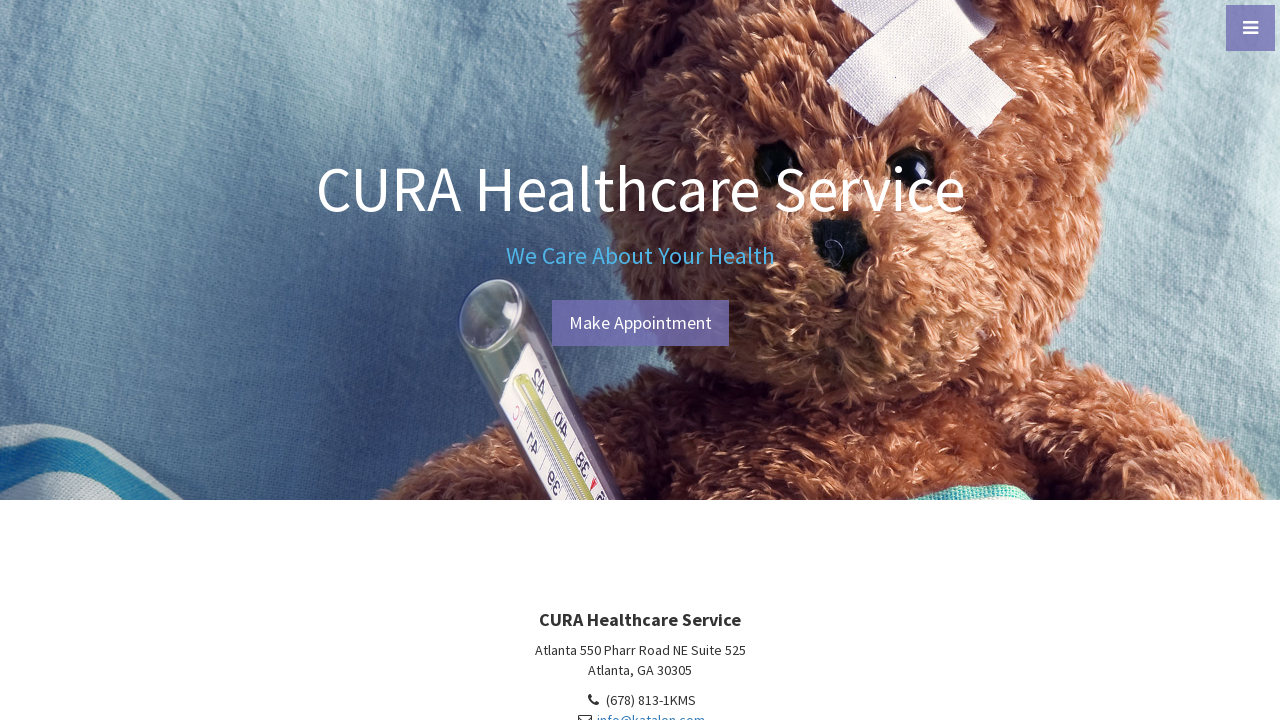

Clicked menu toggle button to open sidebar at (1250, 28) on #menu-toggle
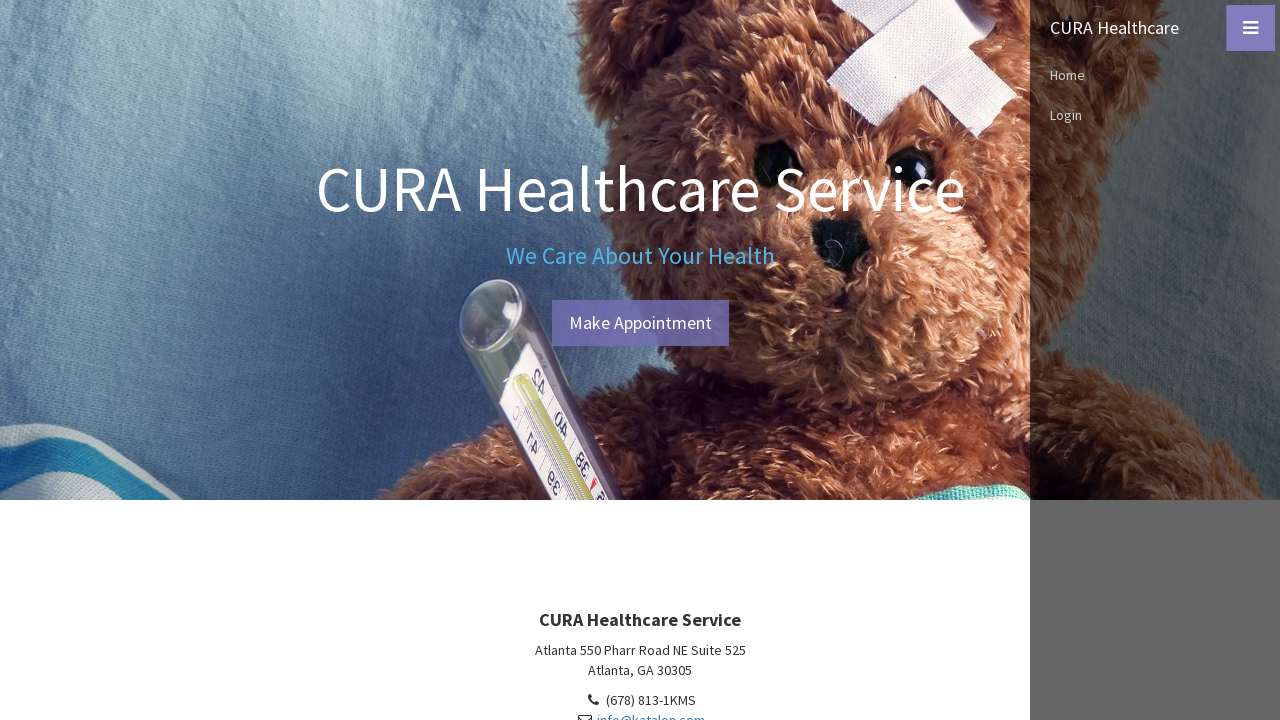

Clicked home link in sidebar at (1155, 75) on #sidebar-wrapper > ul > li:nth-child(3) > a
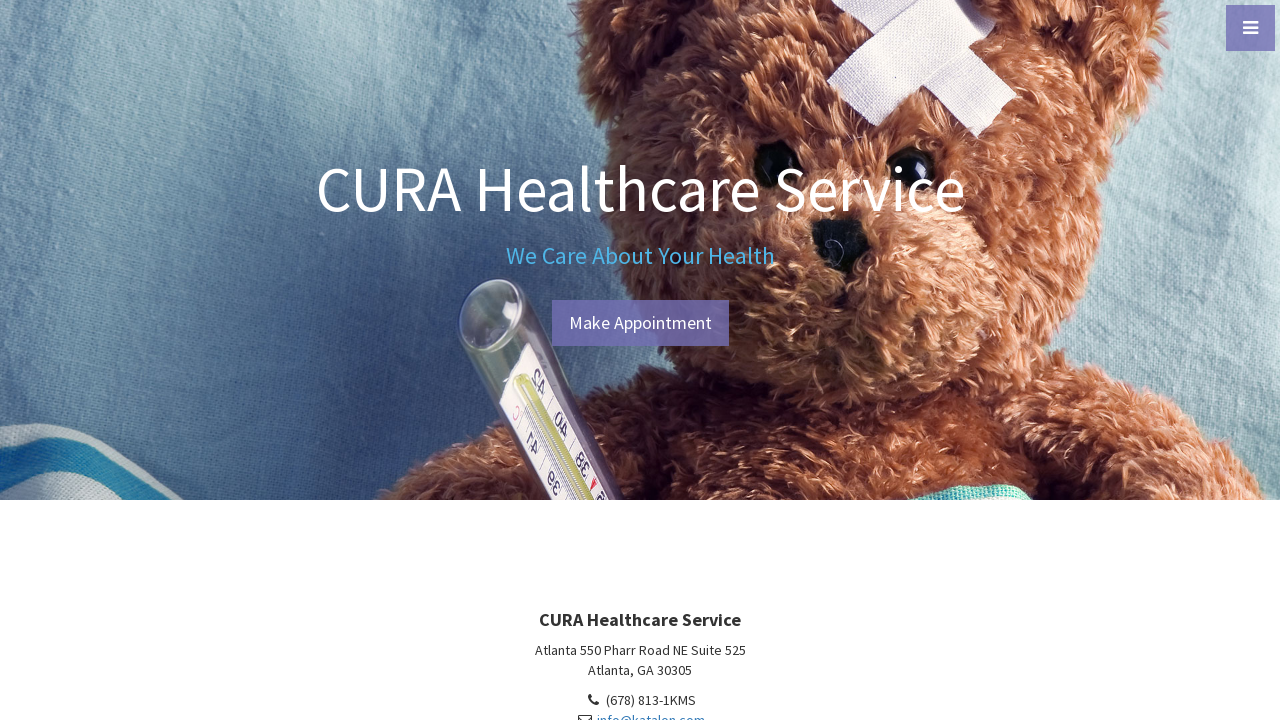

Verified navigation to home page
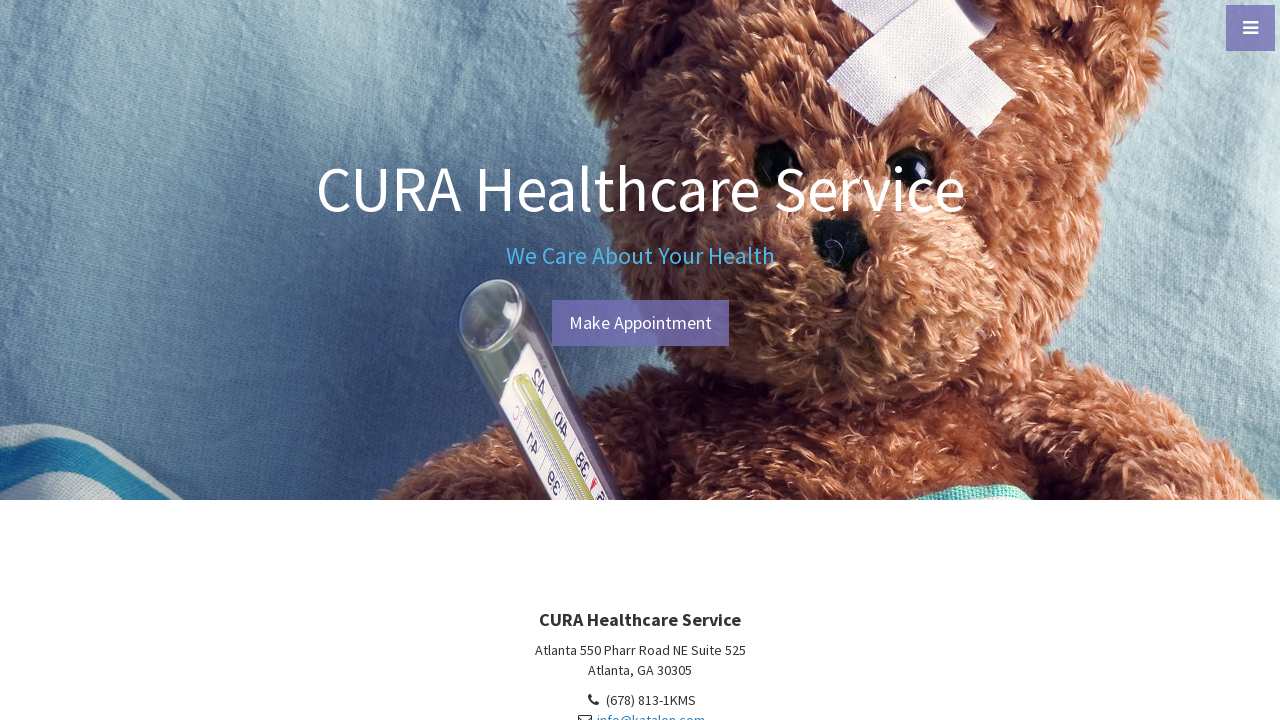

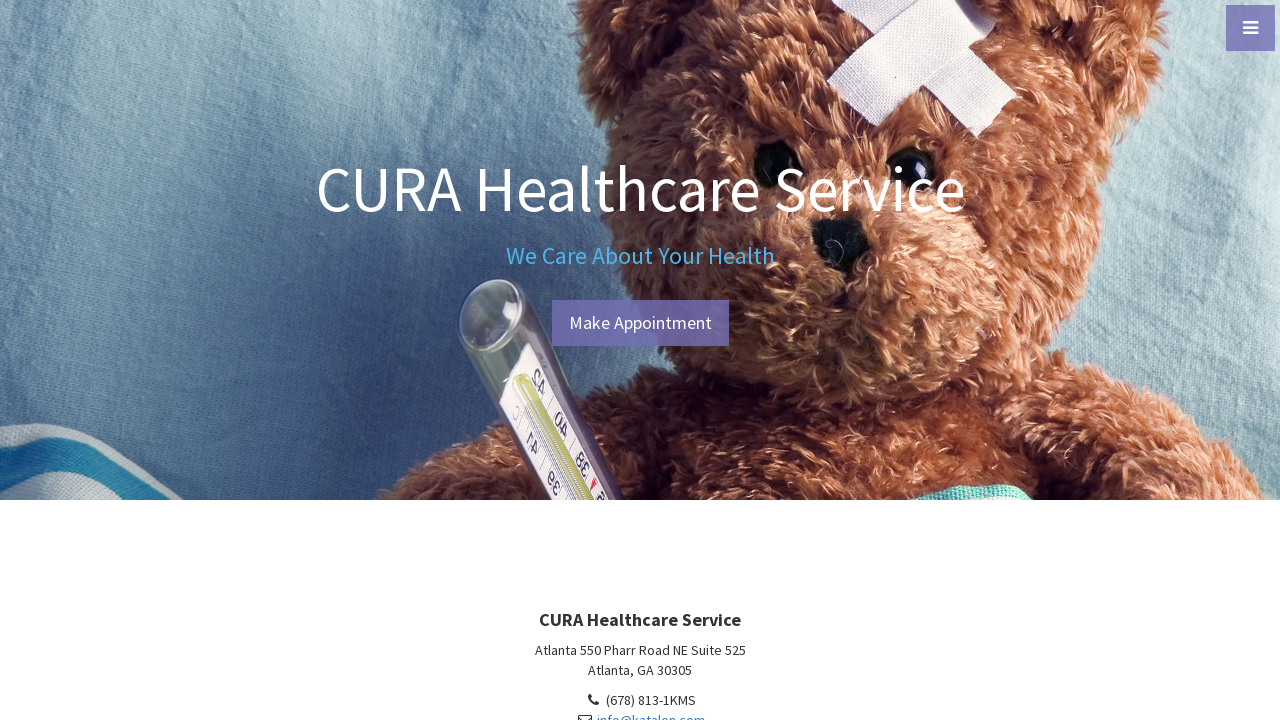